Tests form validation by entering invalid values in various fields (firstname, lastname, username, password, email, contact) and verifying that validation error messages appear

Starting URL: http://adjiva.com/qa-test/

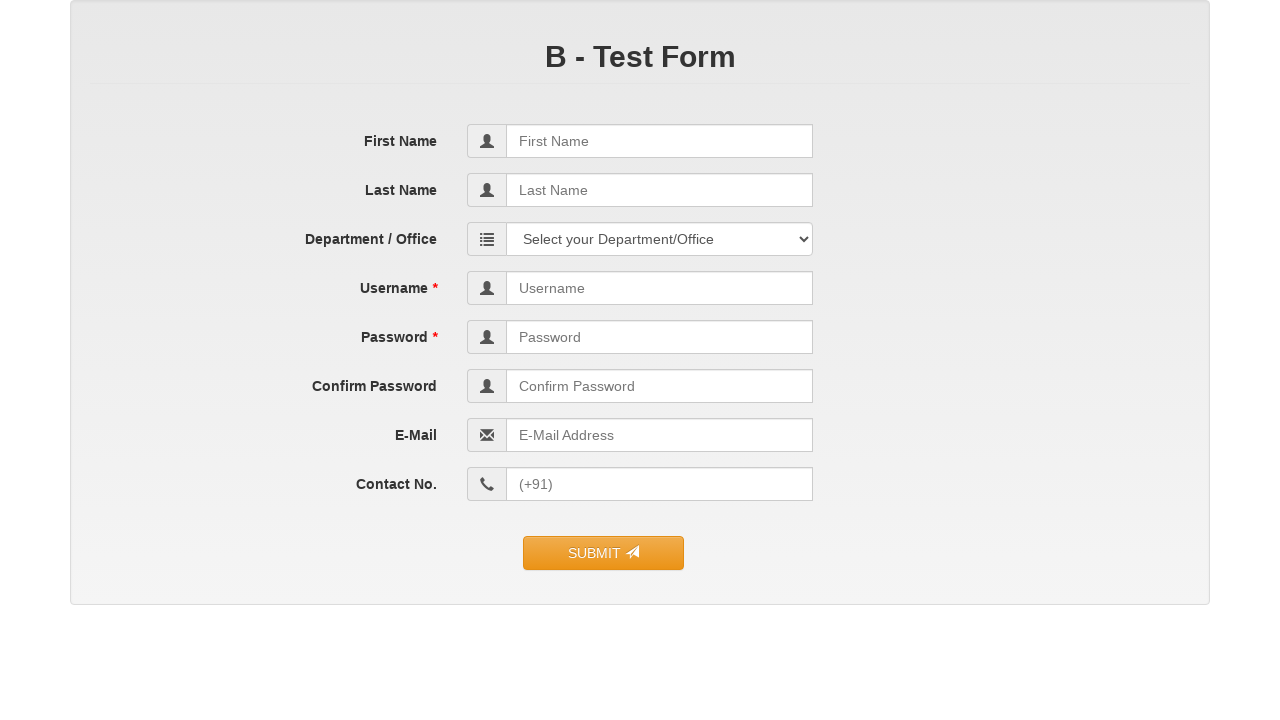

Entered single character 's' in firstname field to test validation on input[name='first_name']
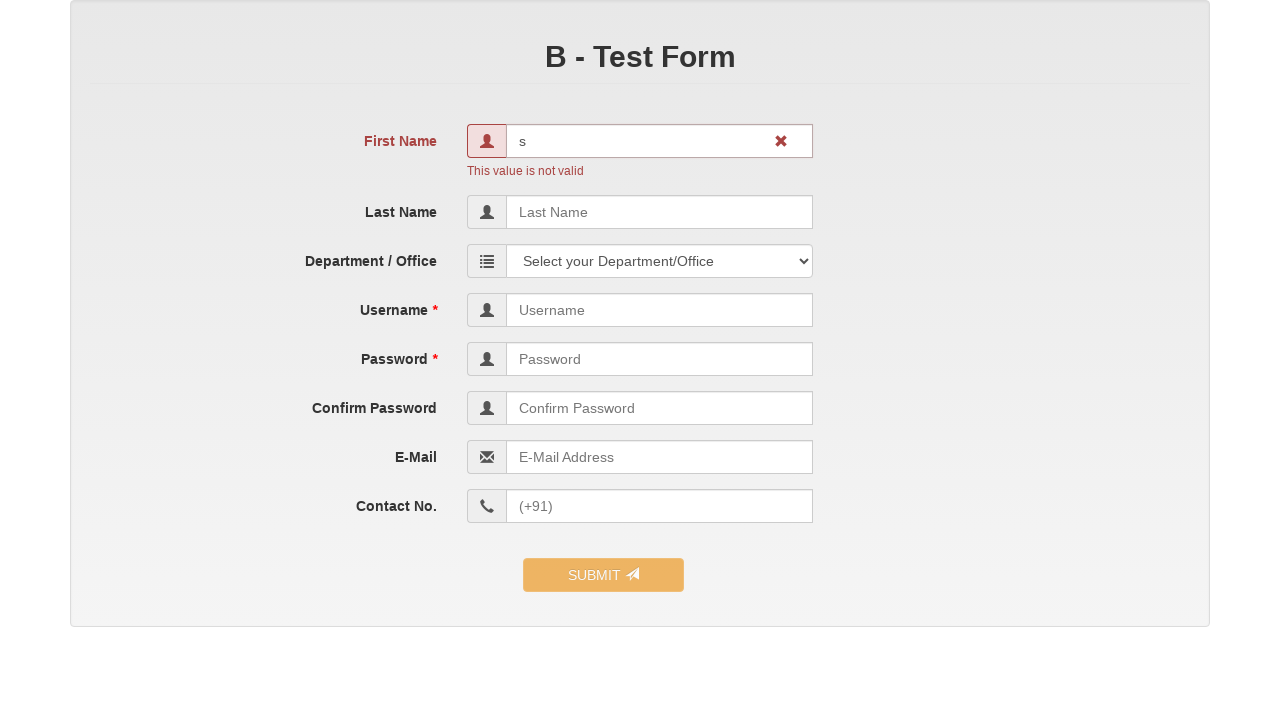

Validation error message appeared for firstname field
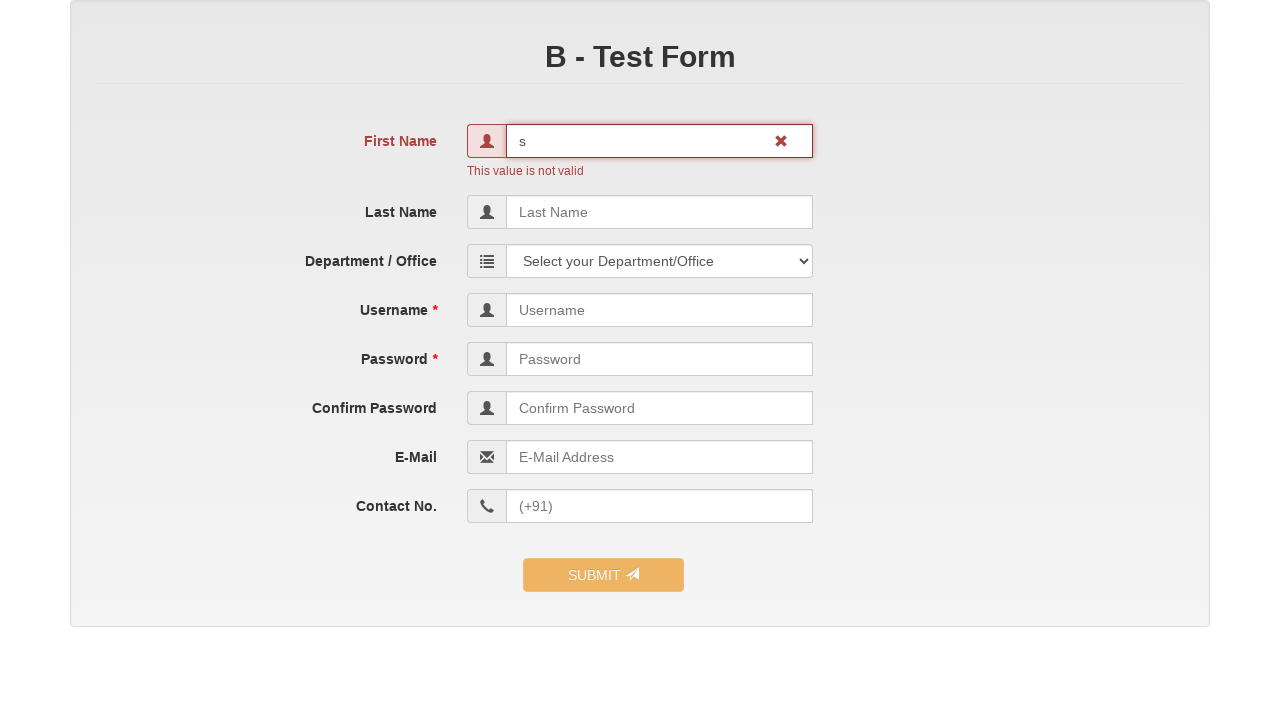

Entered single character 'k' in lastname field to test validation on input[name='last_name']
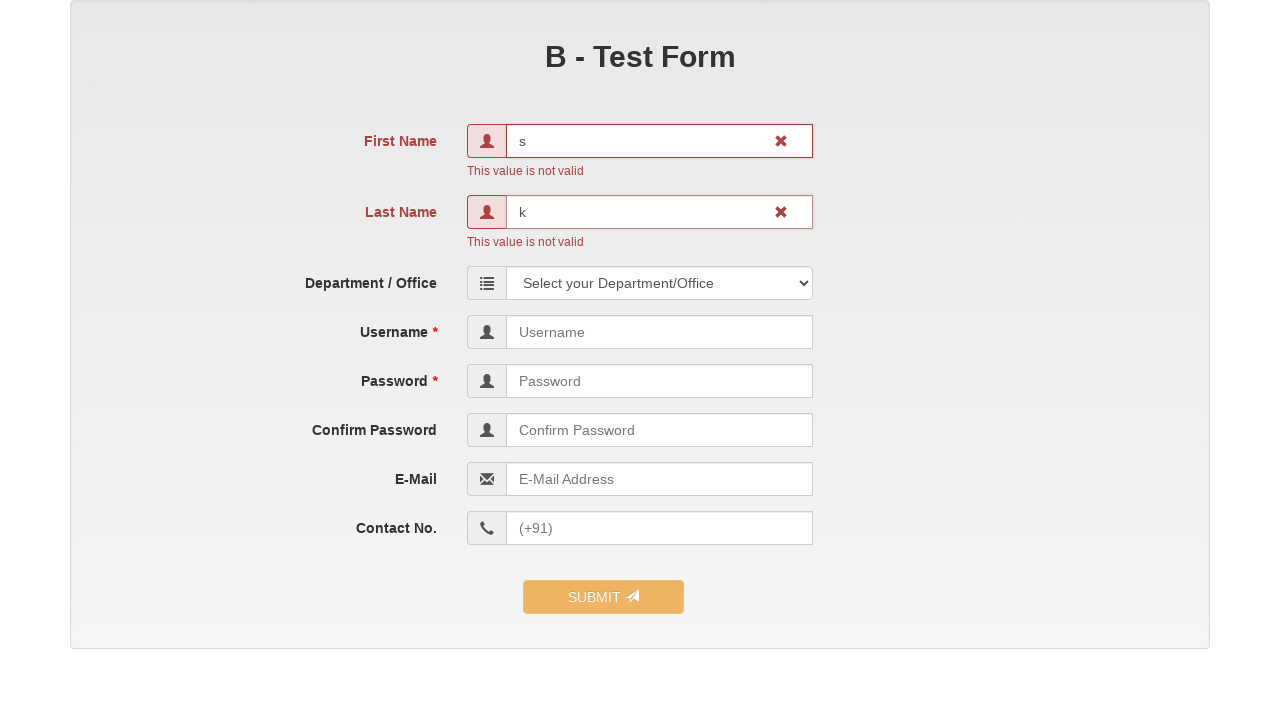

Entered 'saleem' in username field on input[name='user_name']
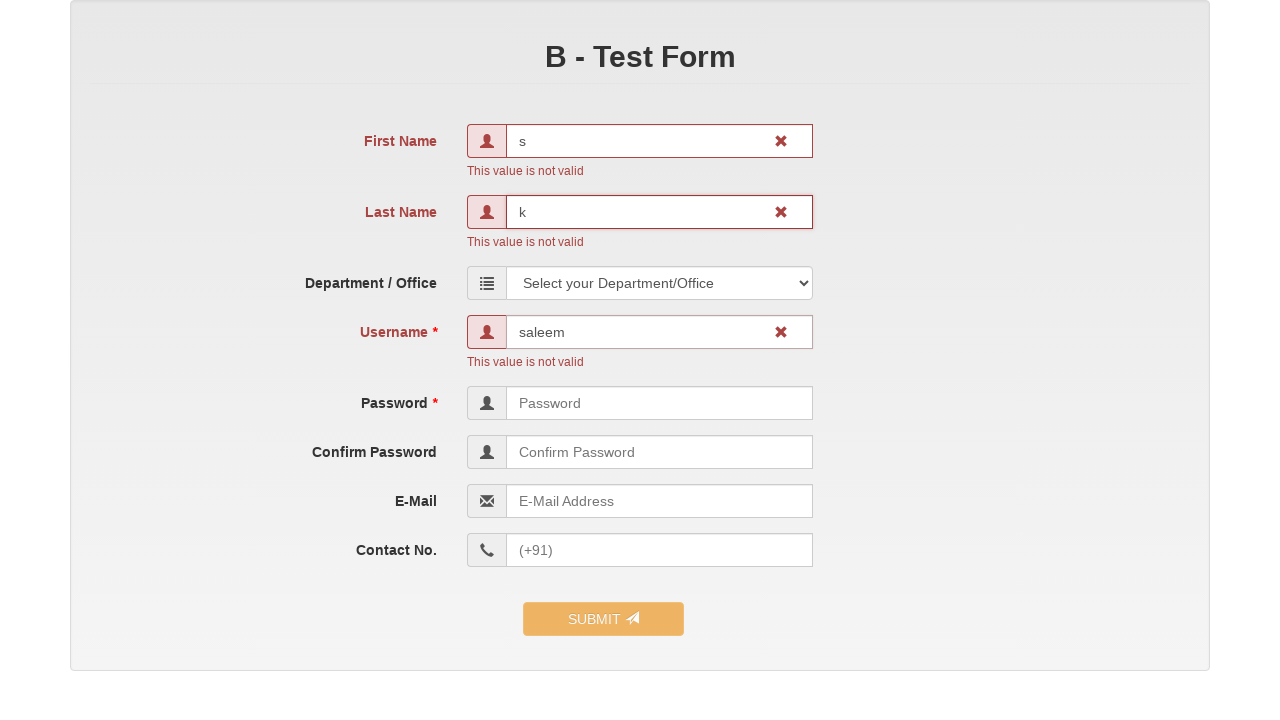

Entered single character '9' in password field to test validation on input[name='user_password']
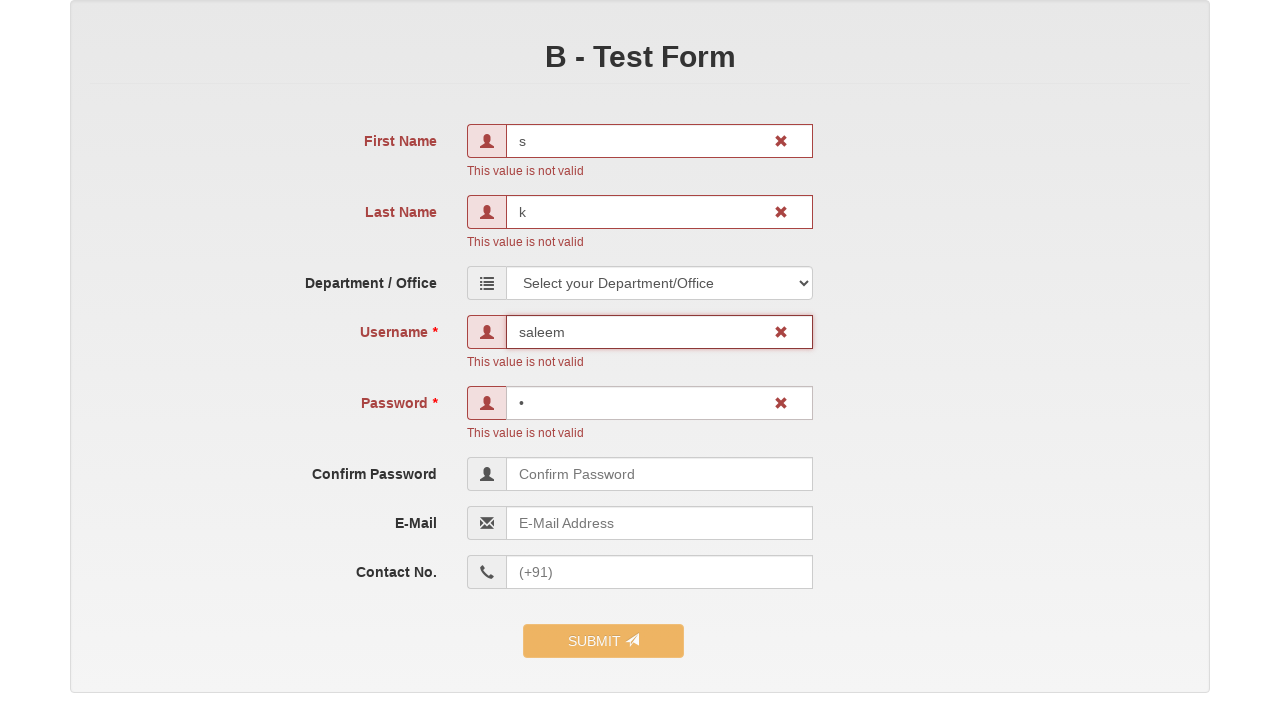

Entered single character '9' in confirm password field to test validation on input[name='confirm_password']
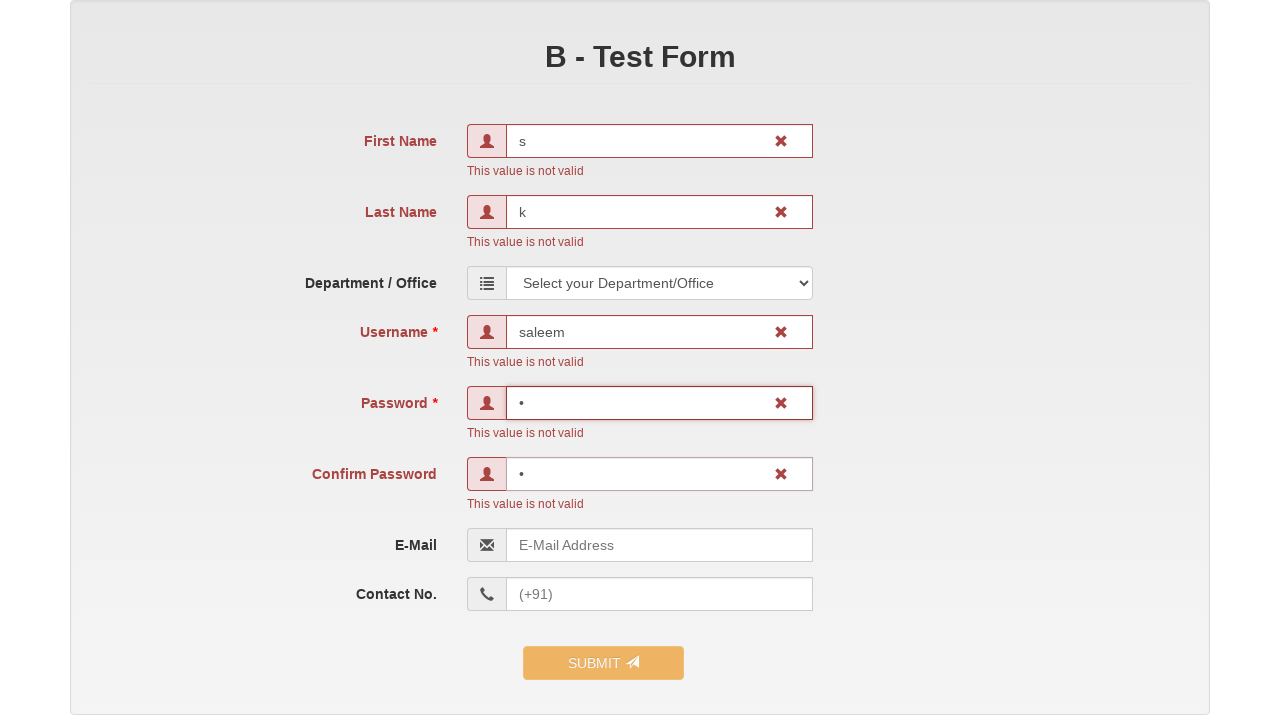

Entered single character 'k' in email field to test validation on input[name='email']
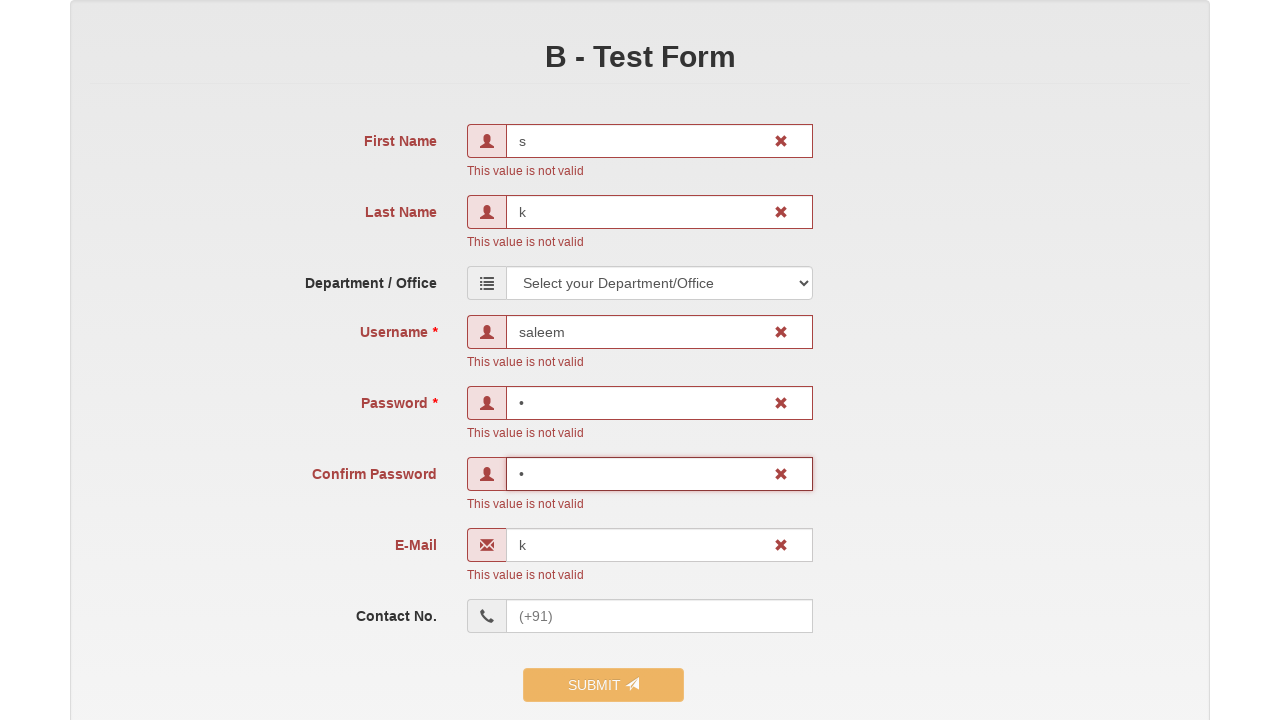

Entered only 2 digits '98' in contact number field to test validation on input[name='contact_no']
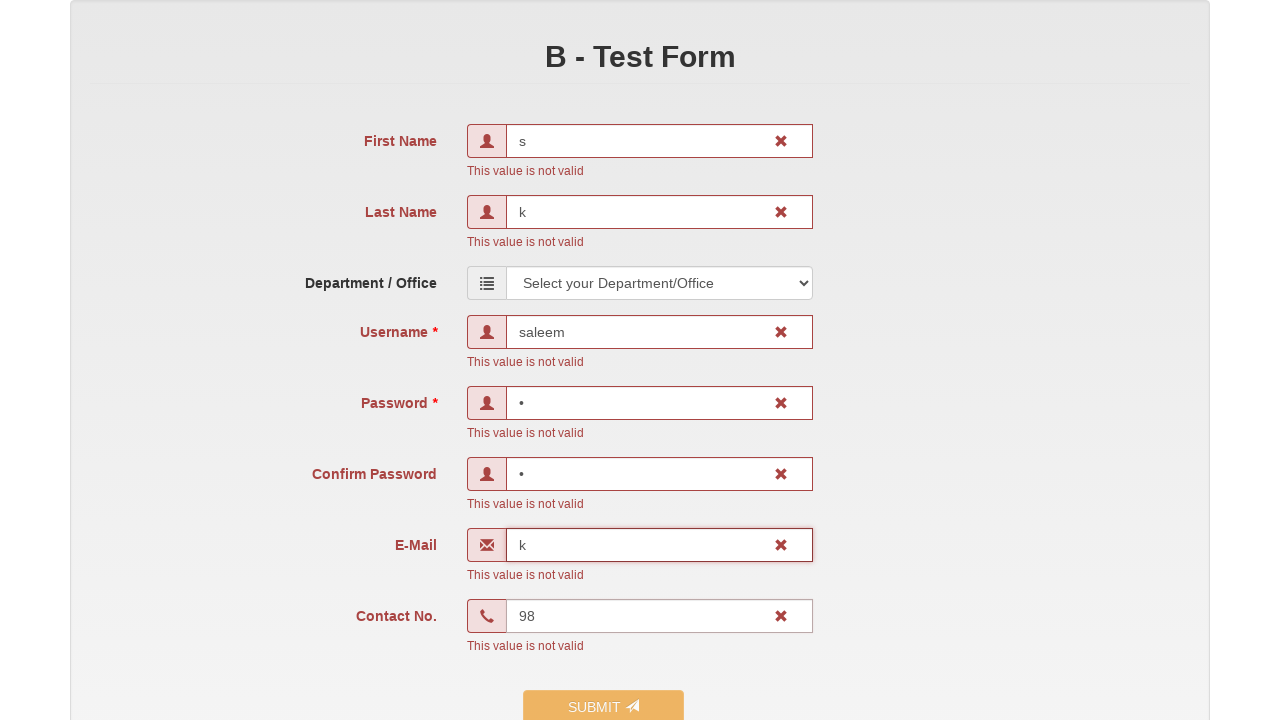

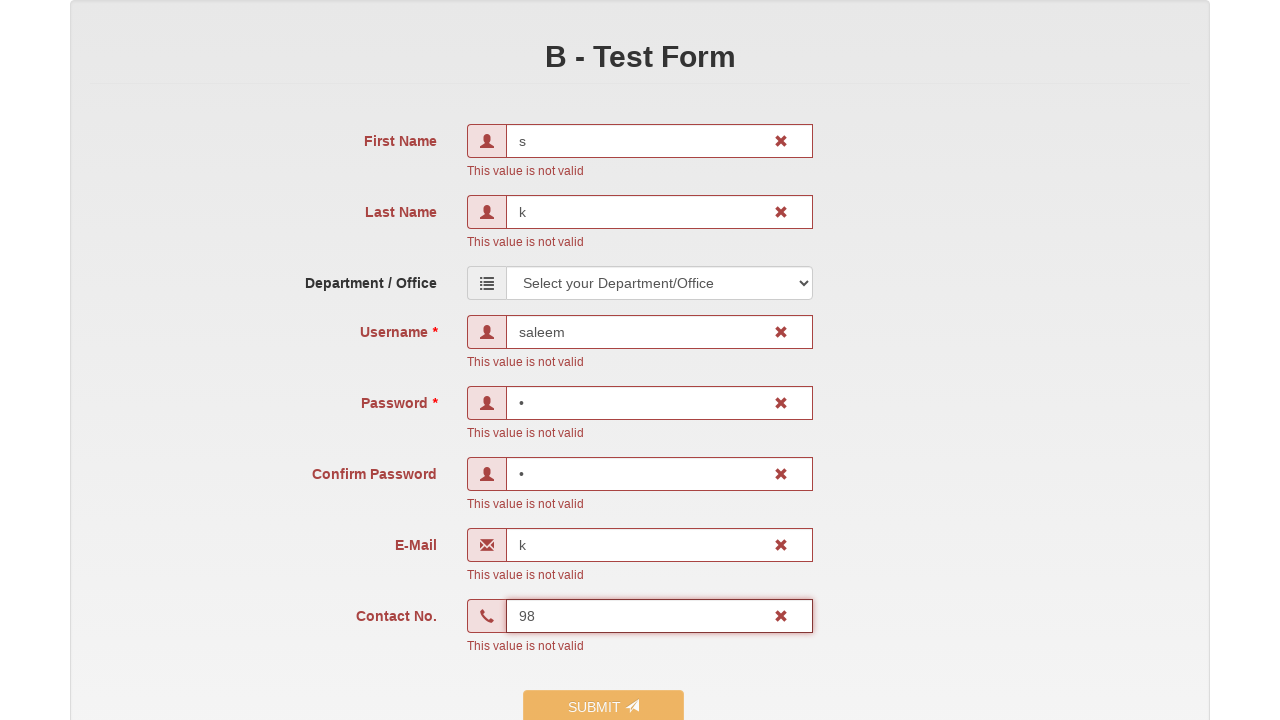